Tests user registration flow by navigating to the registration page, filling out the registration form with user details, accepting terms, and submitting the registration

Starting URL: https://www.advantageonlineshopping.com/#/

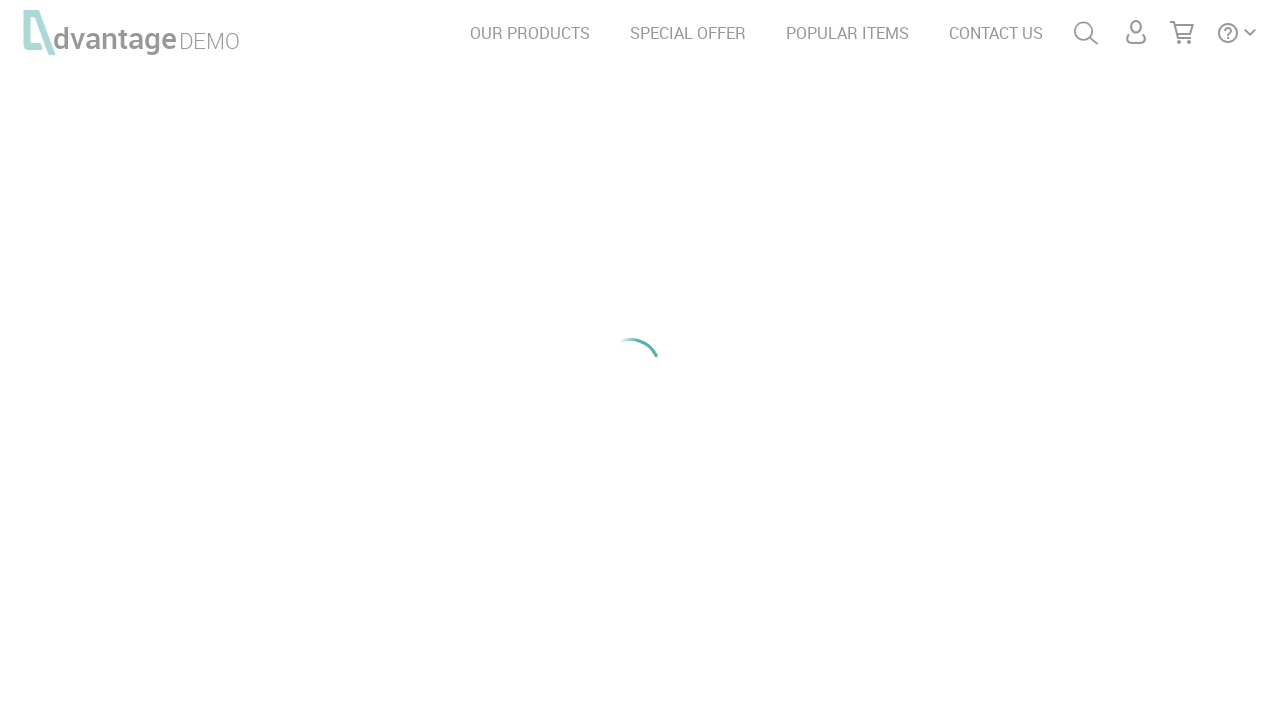

Clicked on user menu at (1136, 32) on #menuUser
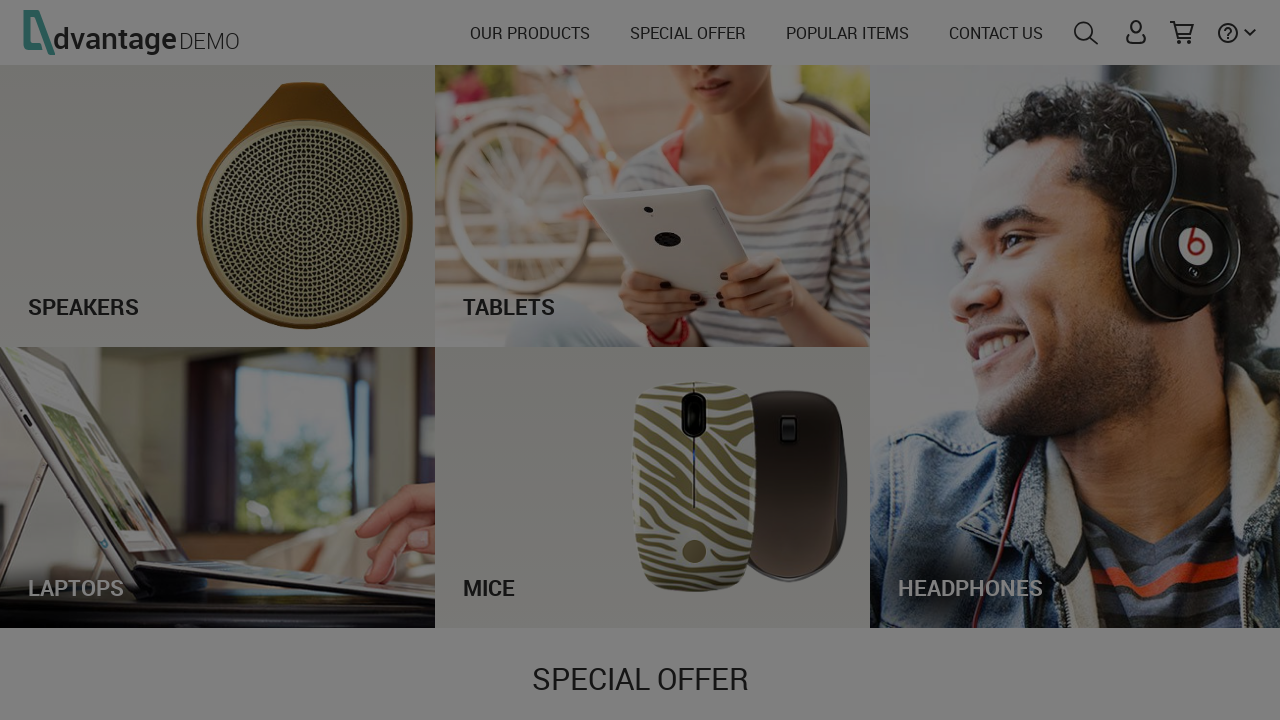

Waited 2 seconds for menu to load
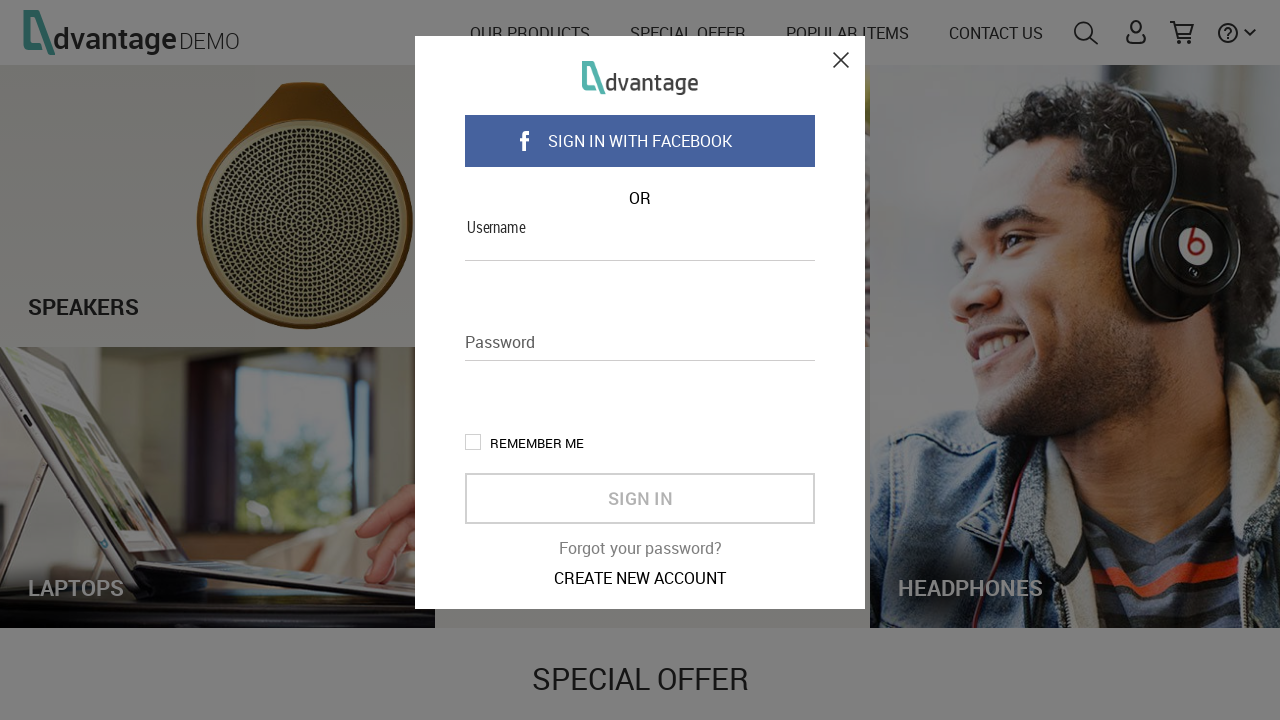

Clicked on CREATE NEW ACCOUNT link at (640, 578) on text=CREATE NEW ACCOUNT
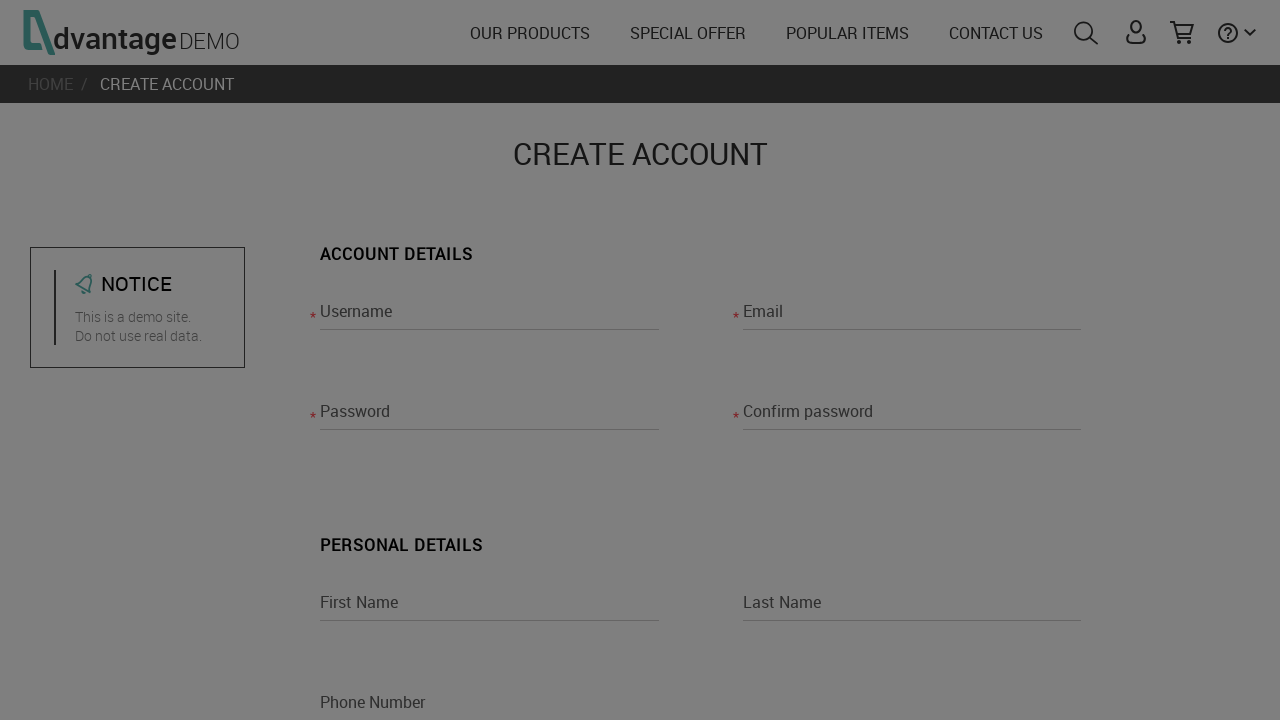

Waited 1 second for registration form to load
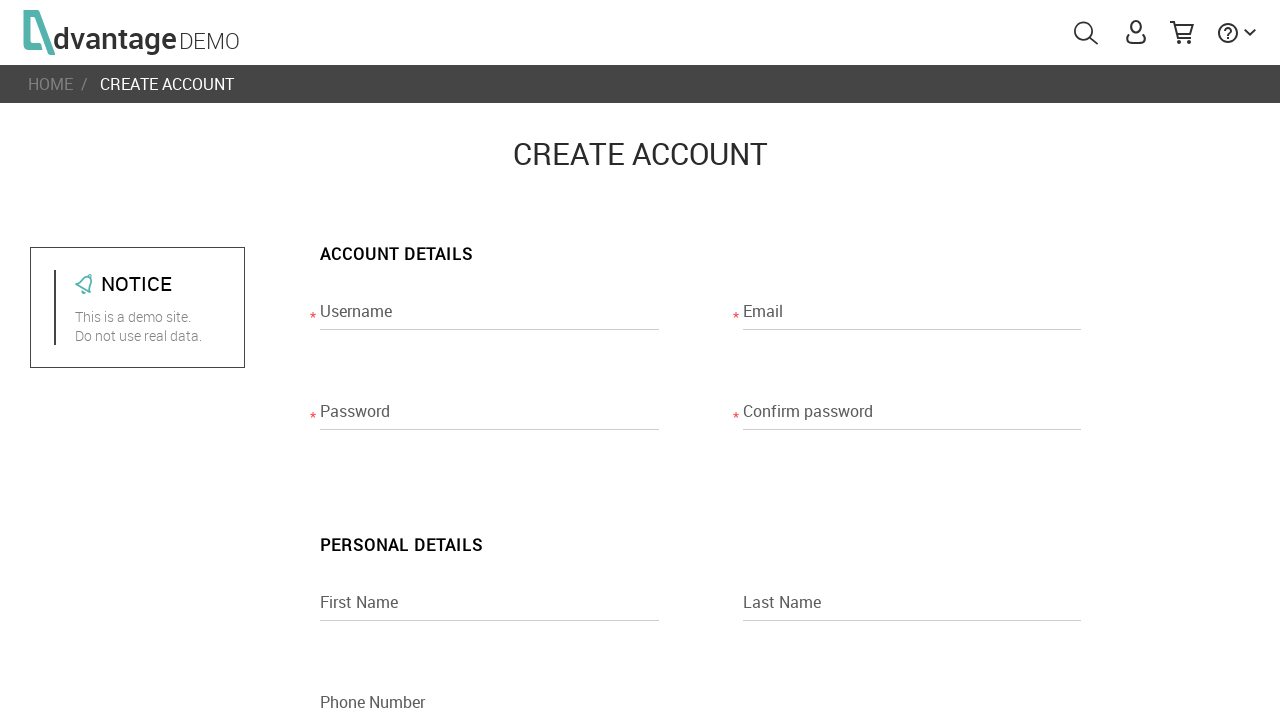

Clicked on username field at (489, 317) on input[name='usernameRegisterPage']
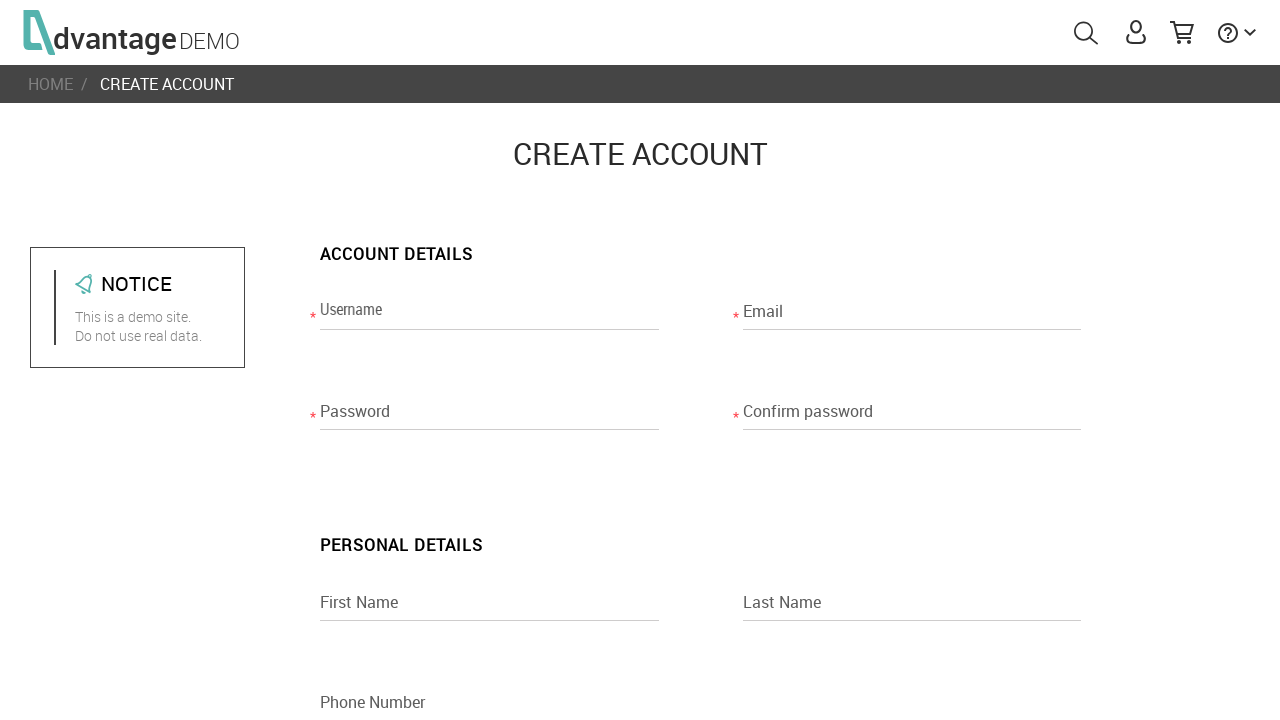

Filled username field with 'testuser2024' on input[name='usernameRegisterPage']
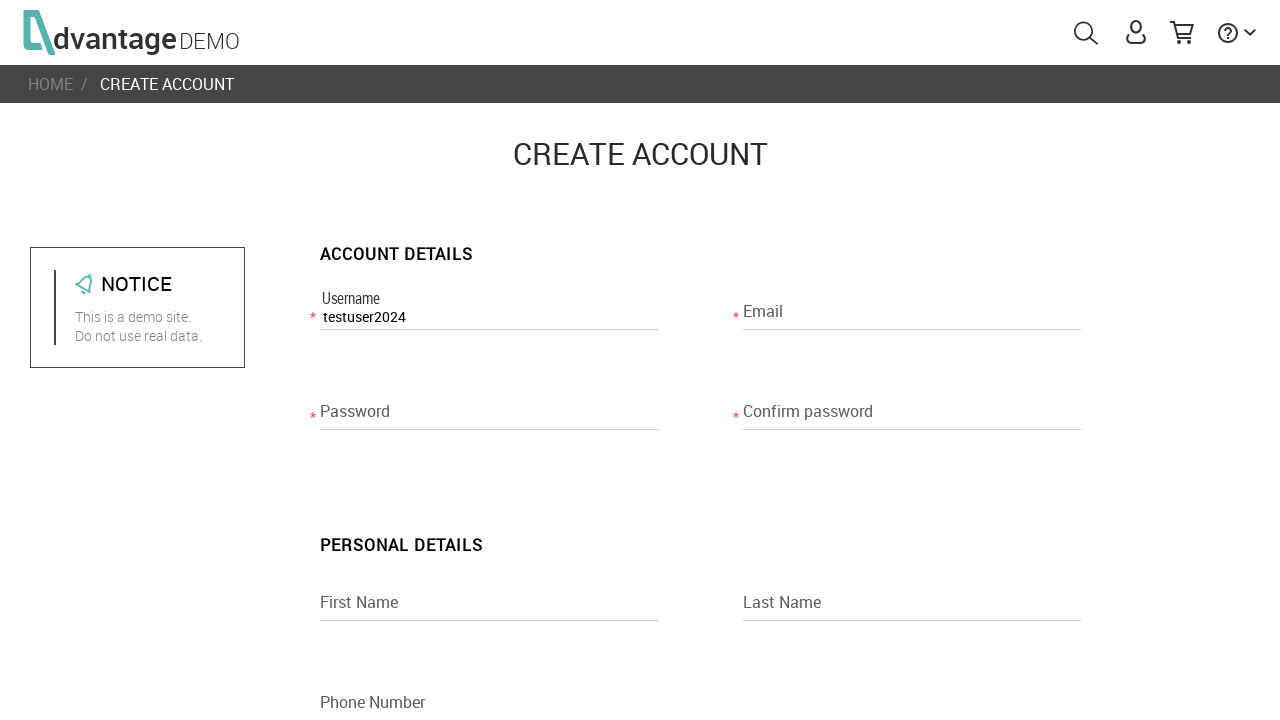

Clicked on password field at (489, 417) on input[name='passwordRegisterPage']
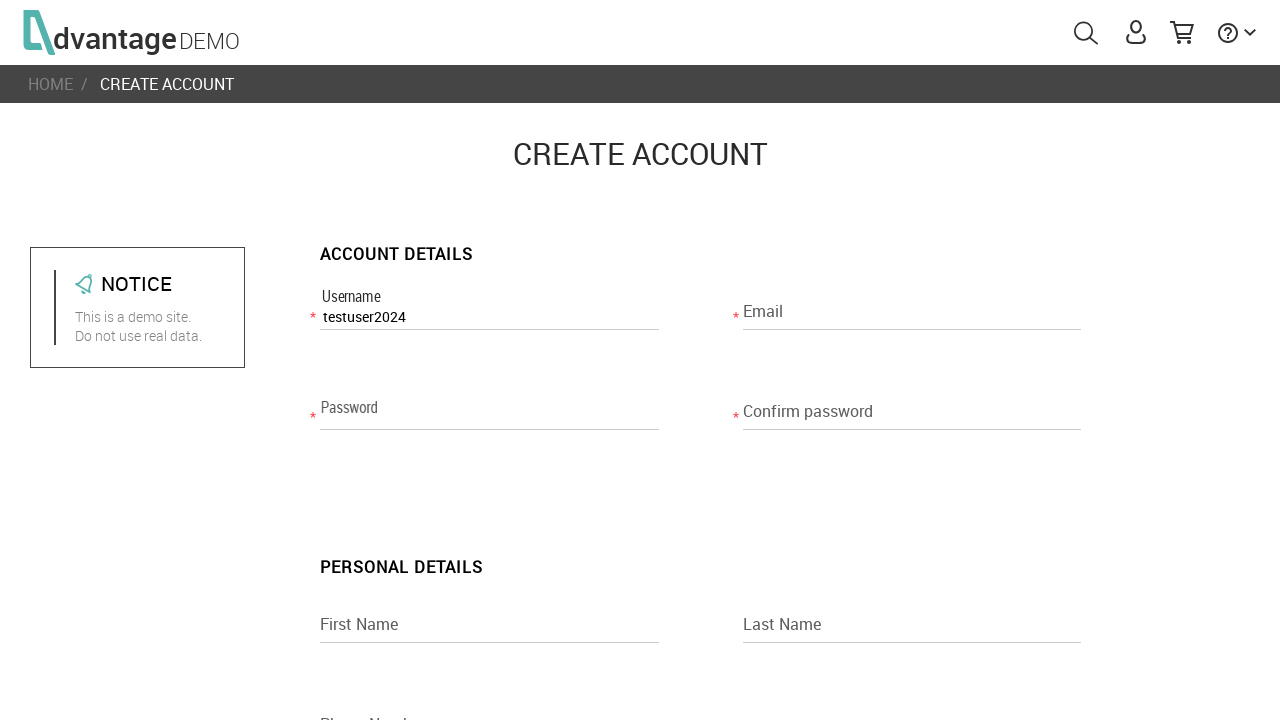

Filled password field on input[name='passwordRegisterPage']
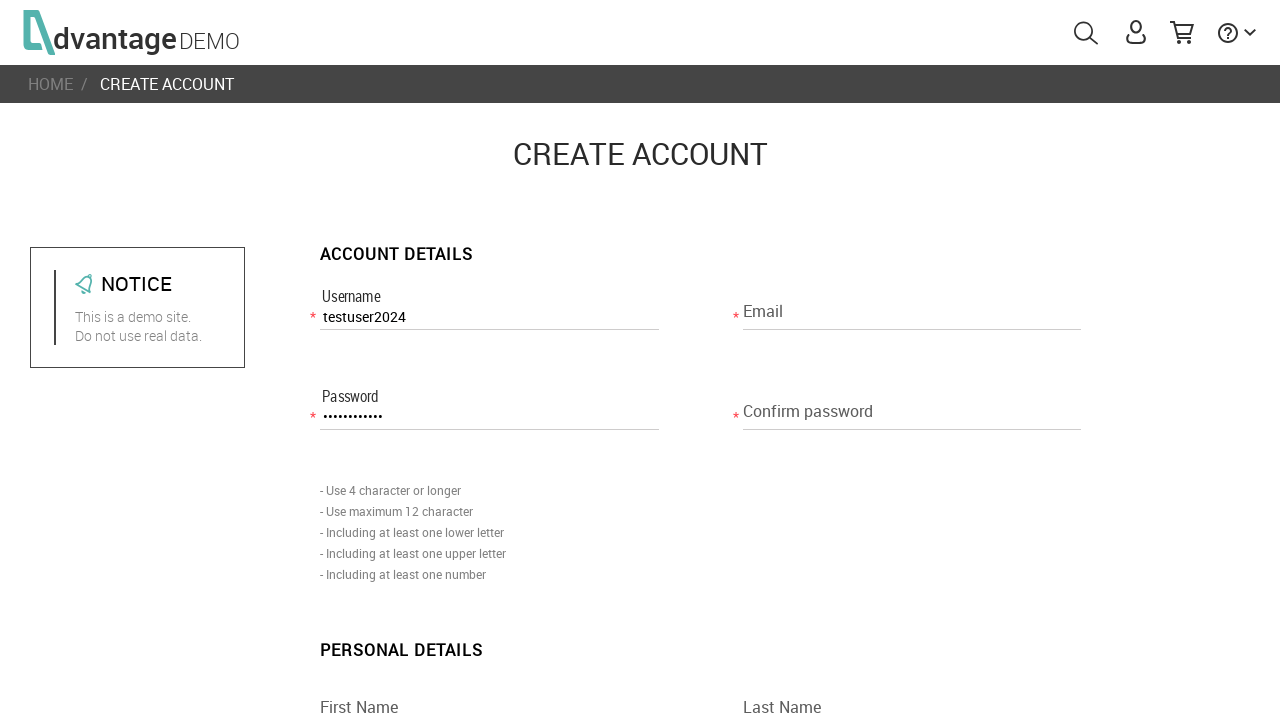

Clicked on email field at (912, 317) on input[name='emailRegisterPage']
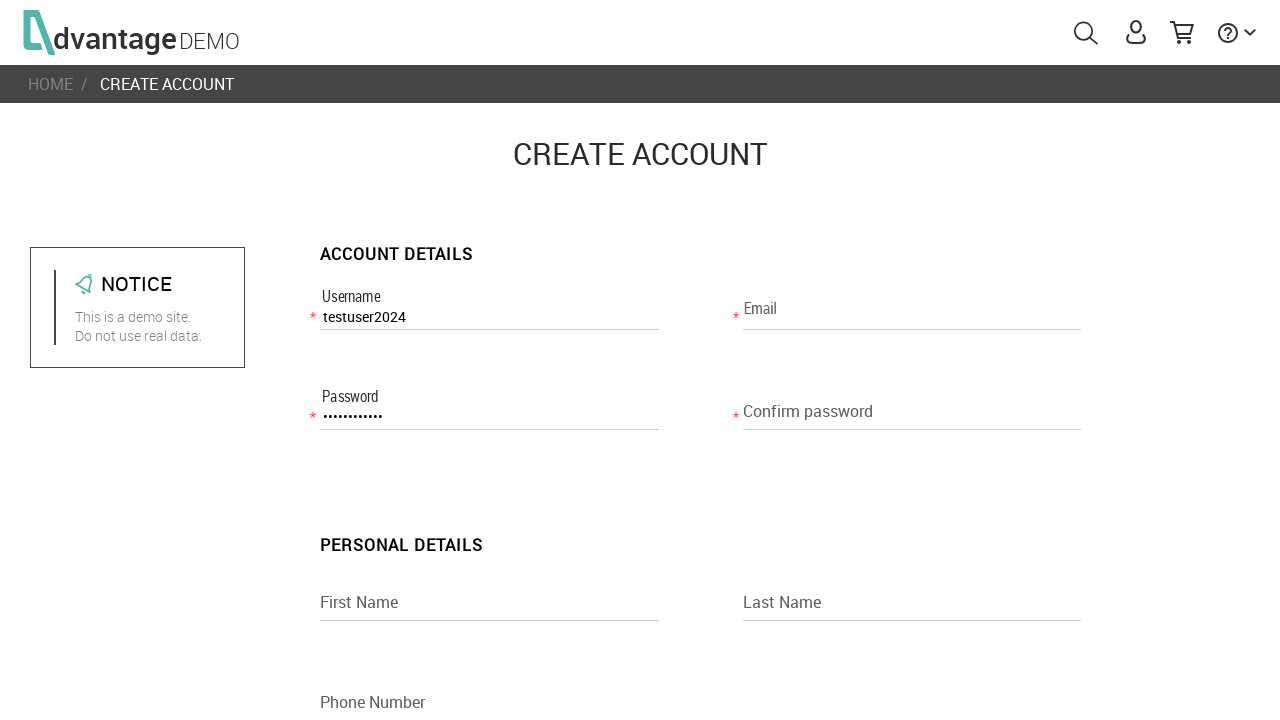

Filled email field with 'testuser2024@example.com' on input[name='emailRegisterPage']
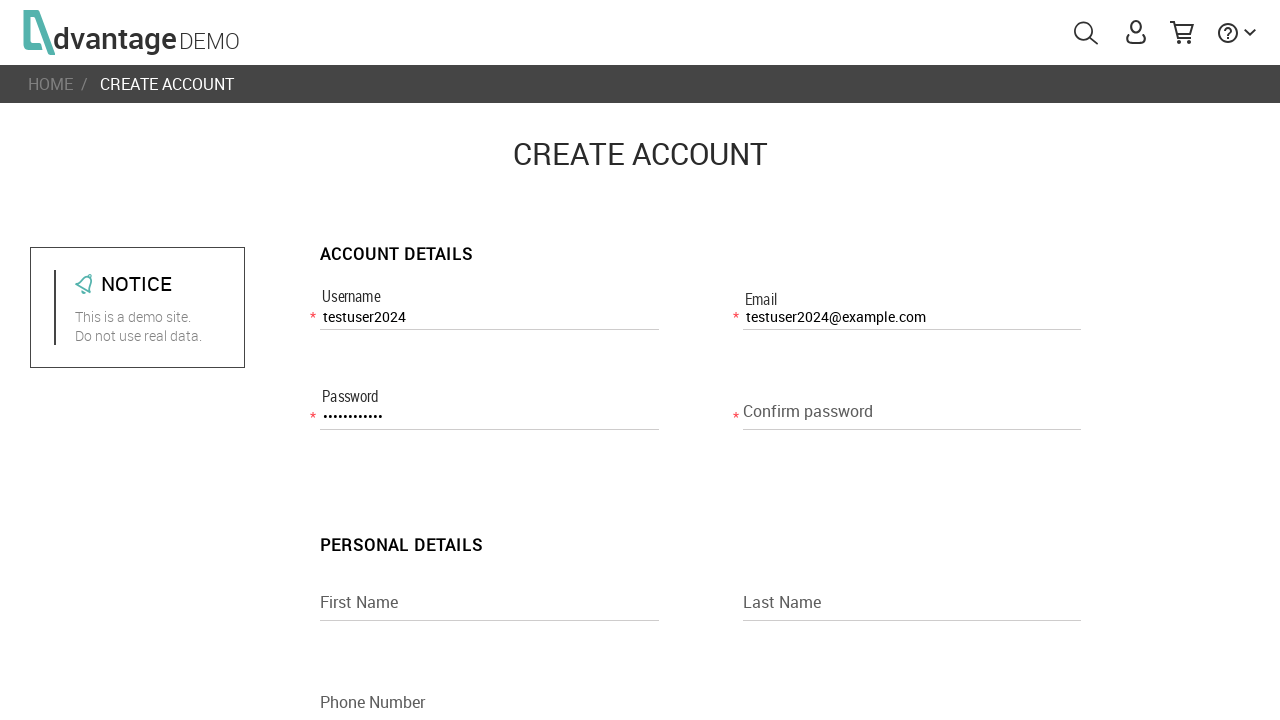

Clicked on confirm password field at (912, 417) on input[name='confirm_passwordRegisterPage']
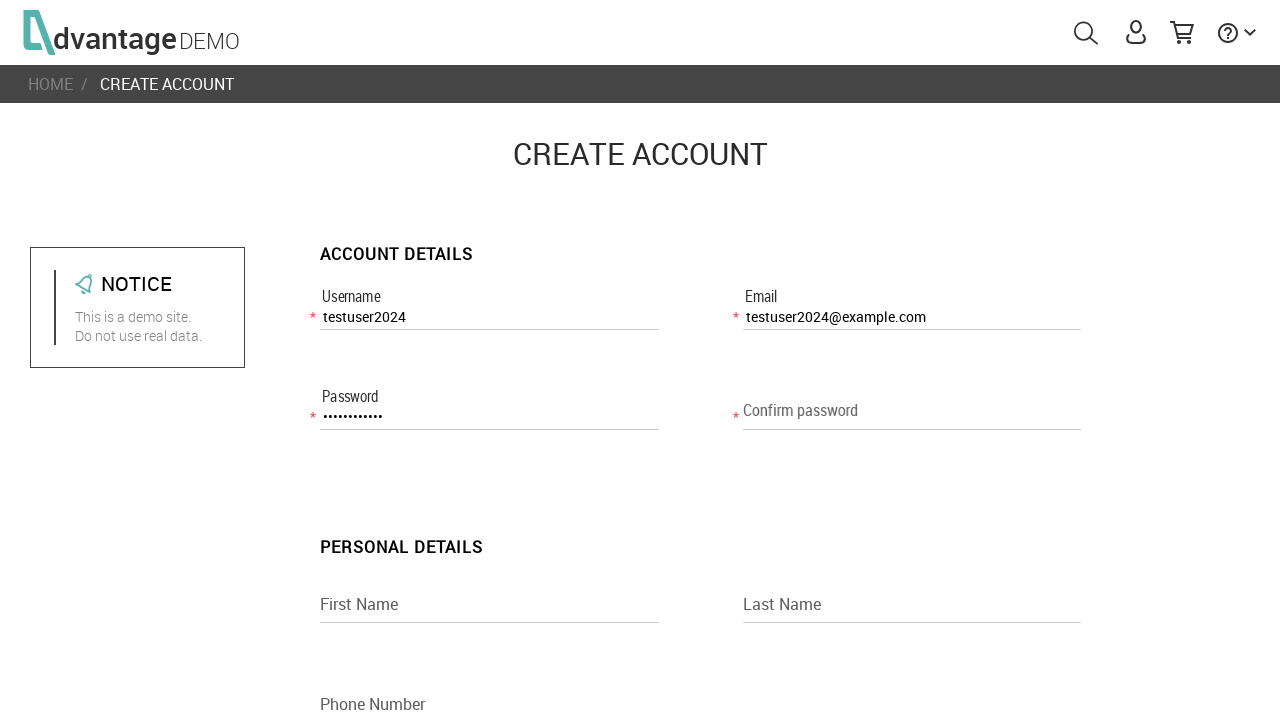

Filled confirm password field on input[name='confirm_passwordRegisterPage']
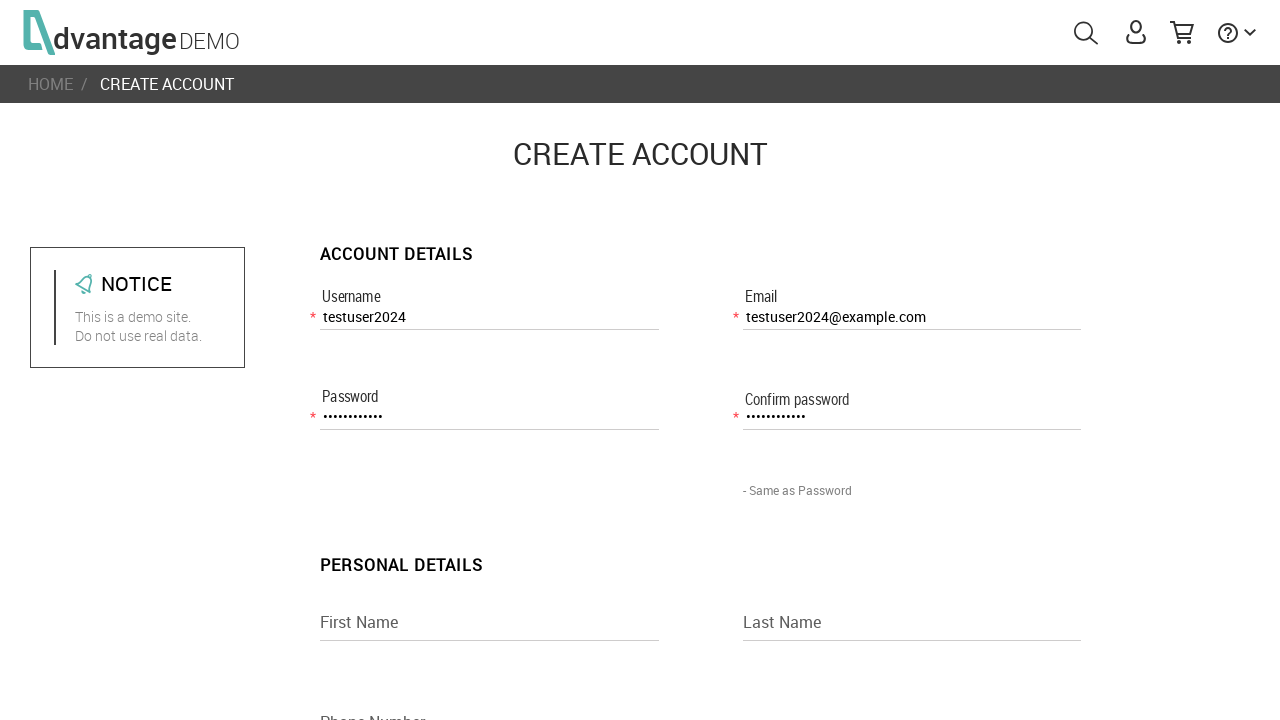

Clicked on terms and conditions agreement checkbox at (328, 360) on input[name='i_agree']
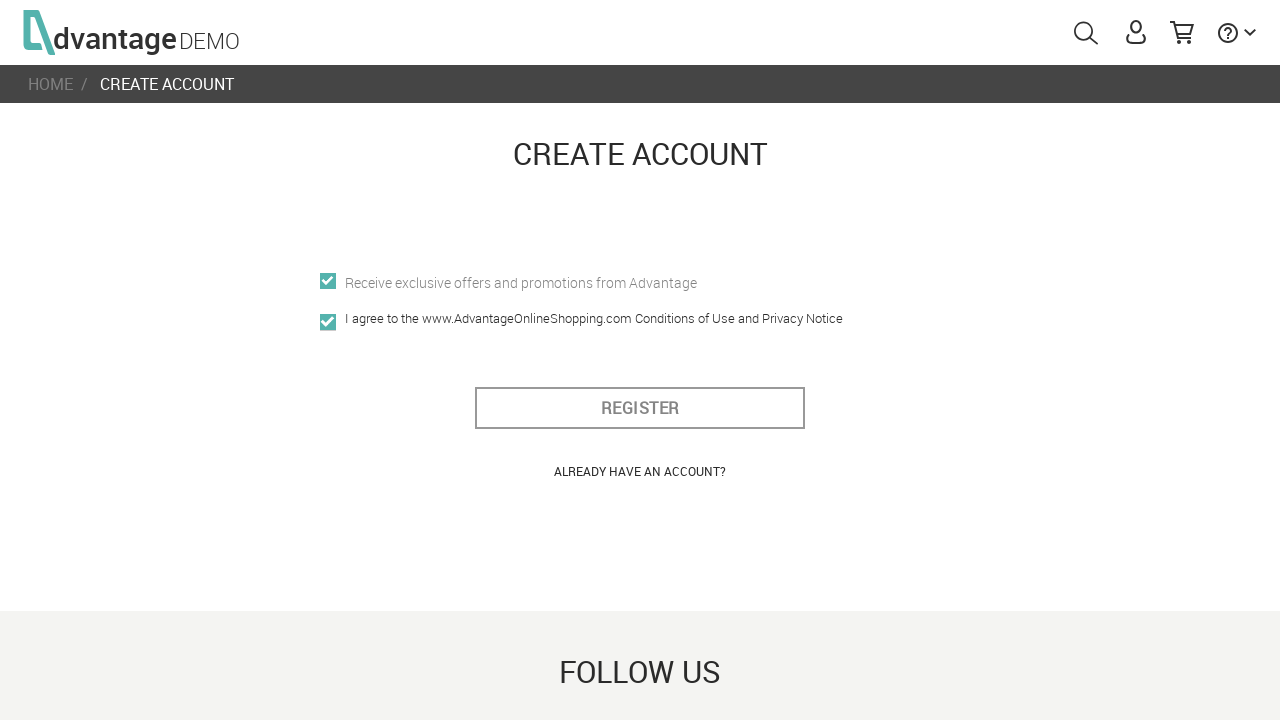

Clicked register button to submit registration form at (640, 408) on #register_btn
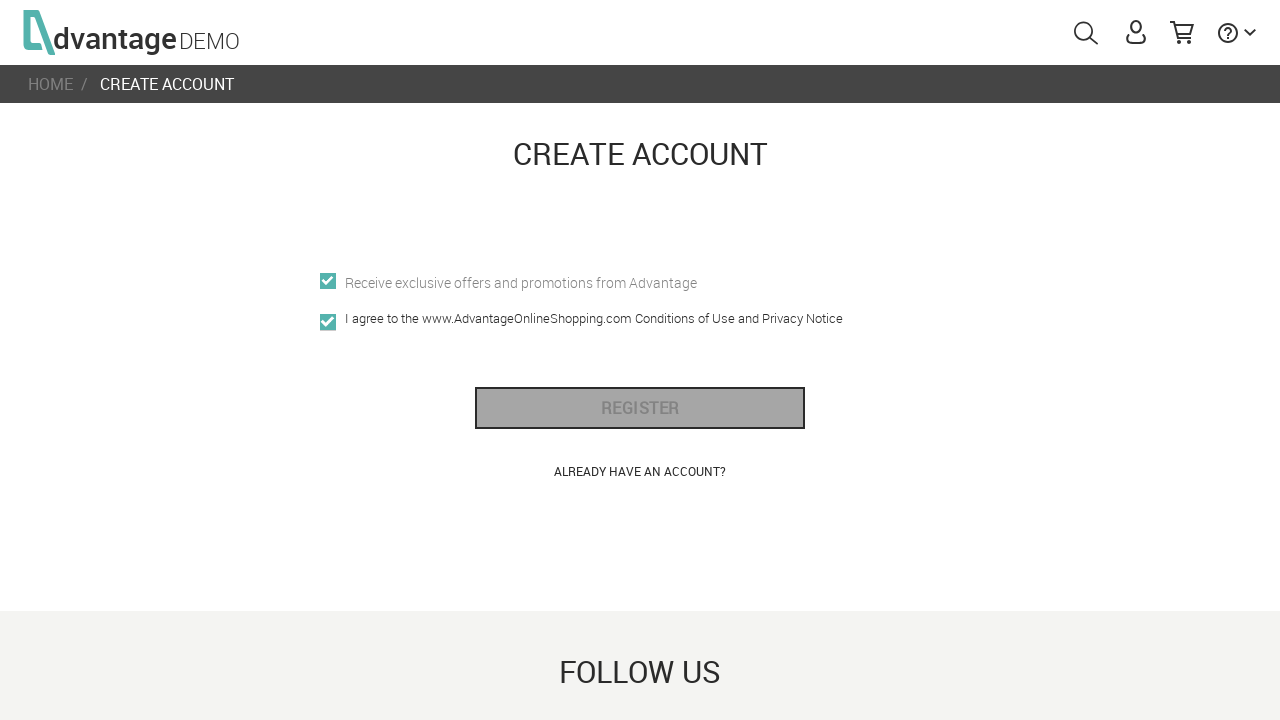

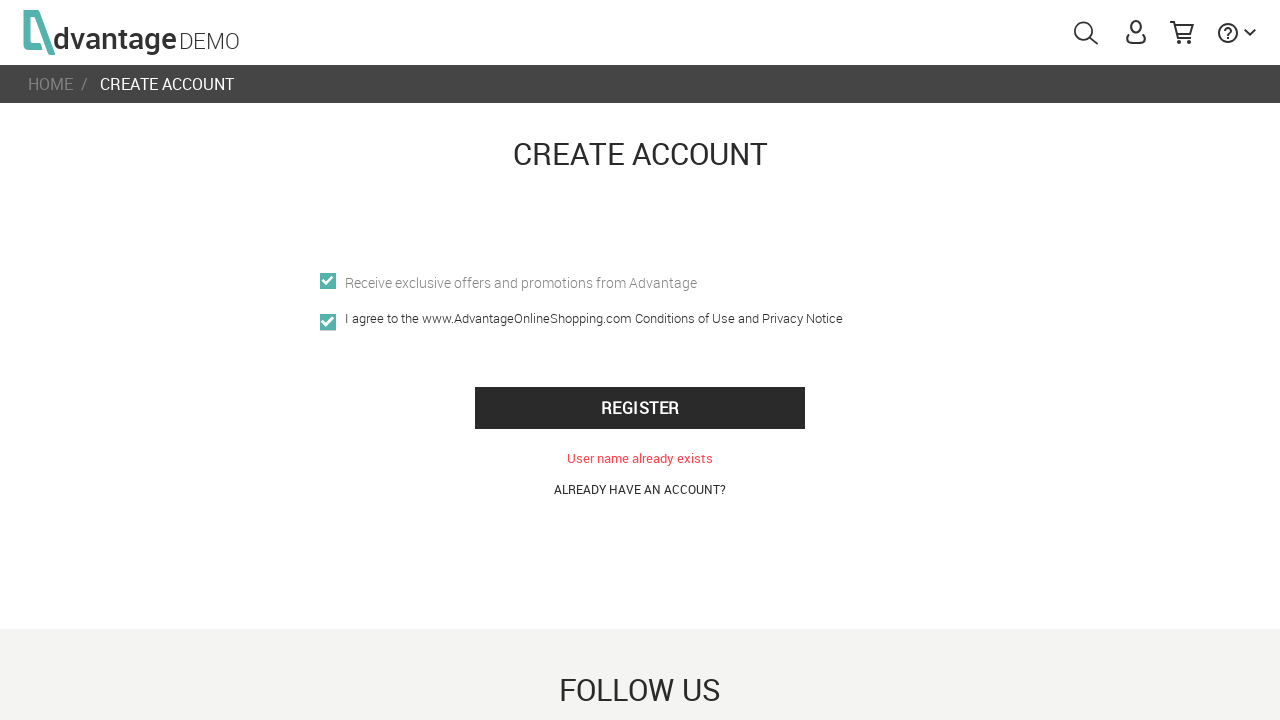